Tests filtering to display only active (non-completed) items

Starting URL: https://demo.playwright.dev/todomvc

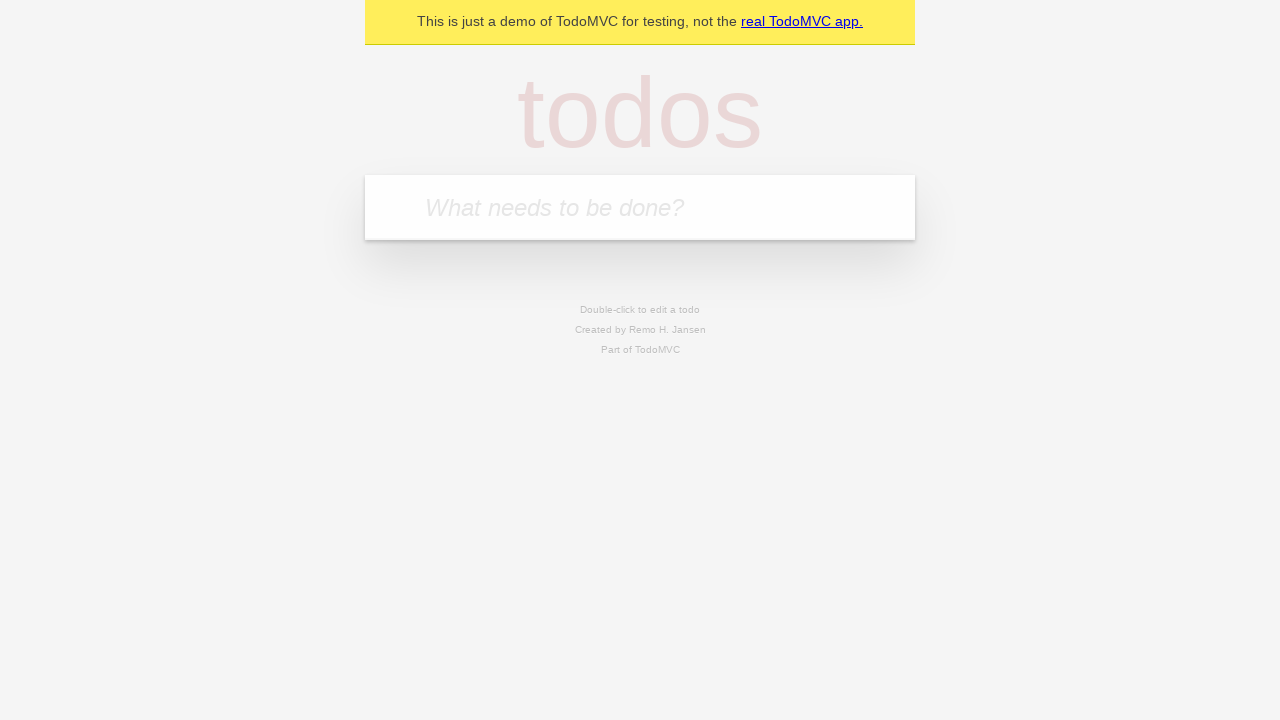

Filled todo input with 'buy some cheese' on internal:attr=[placeholder="What needs to be done?"i]
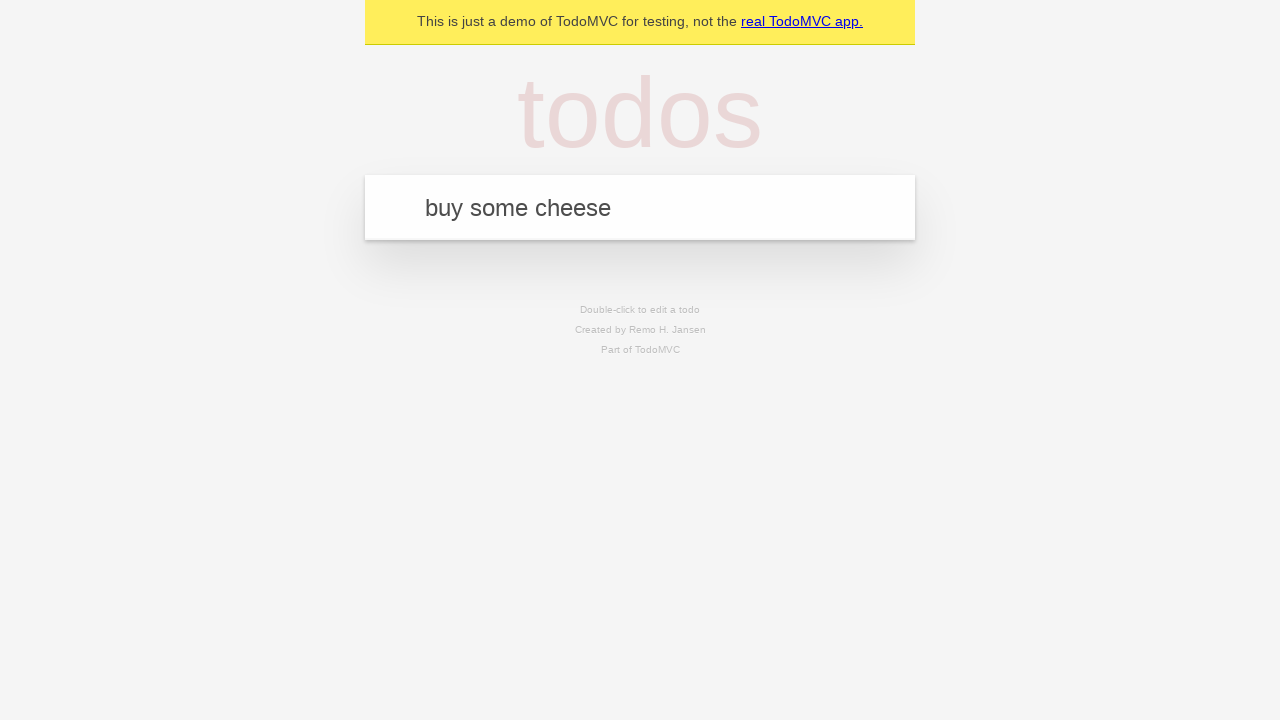

Pressed Enter to create todo 'buy some cheese' on internal:attr=[placeholder="What needs to be done?"i]
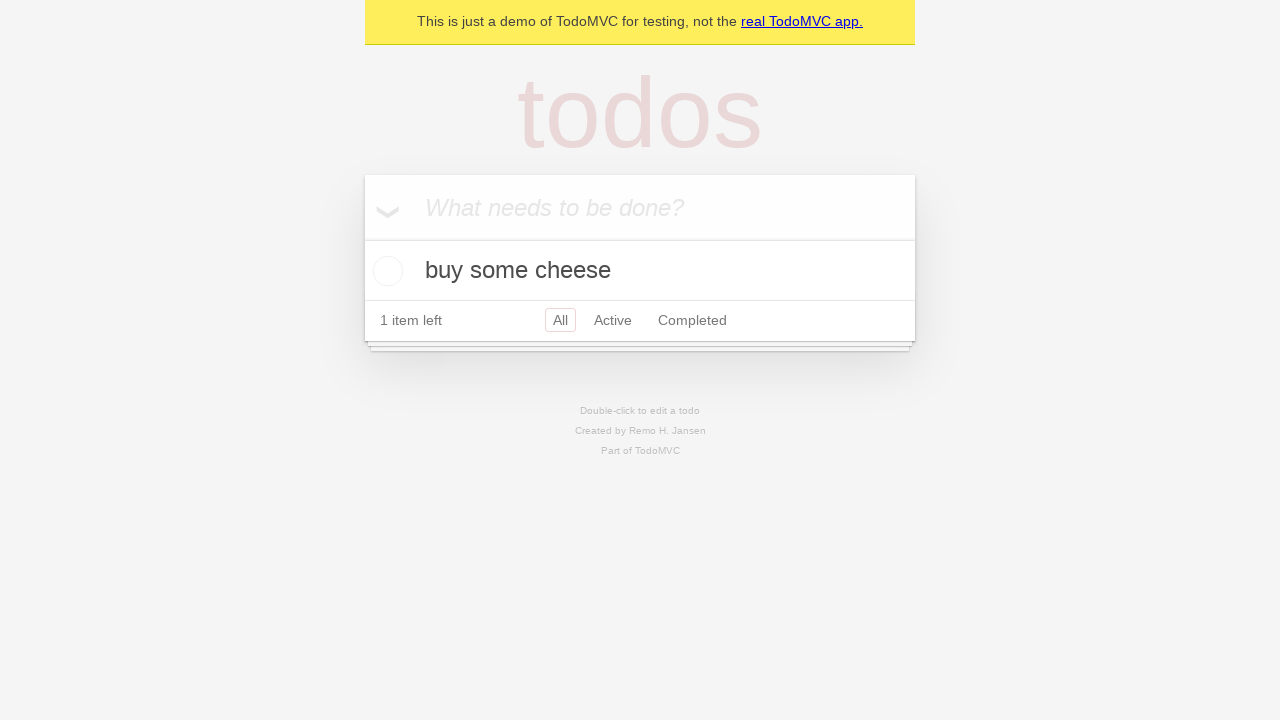

Filled todo input with 'feed the cat' on internal:attr=[placeholder="What needs to be done?"i]
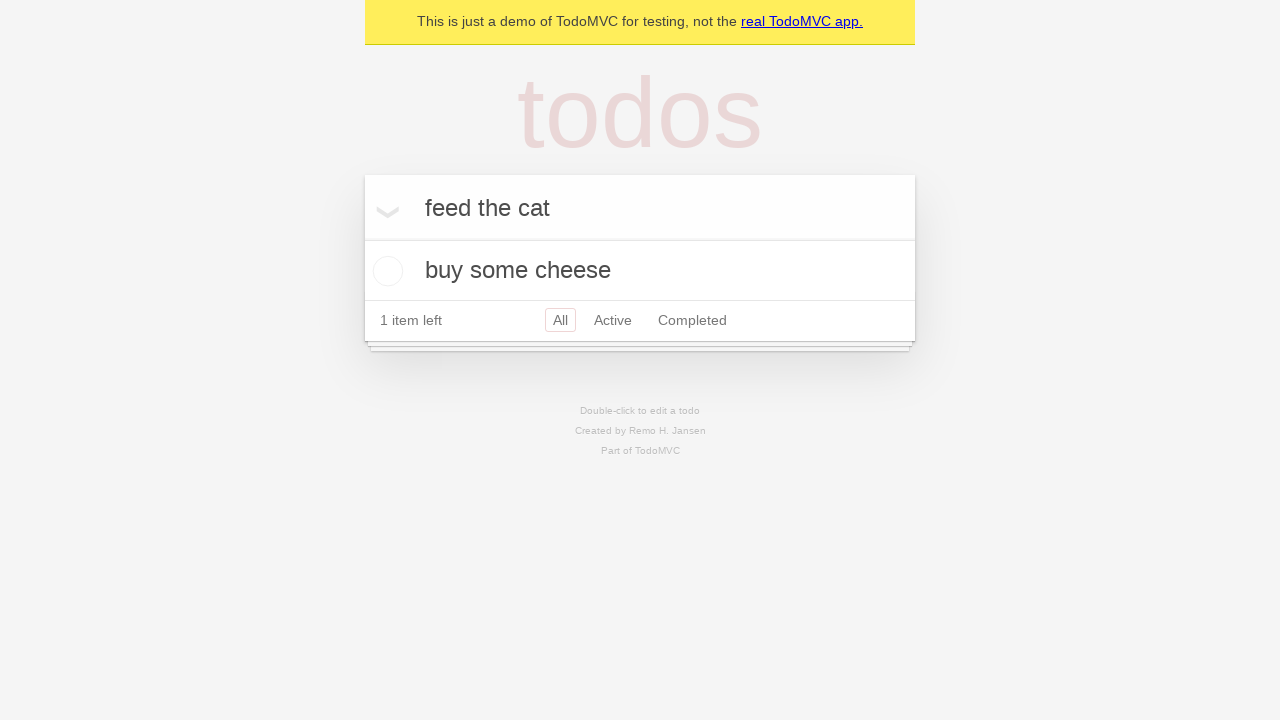

Pressed Enter to create todo 'feed the cat' on internal:attr=[placeholder="What needs to be done?"i]
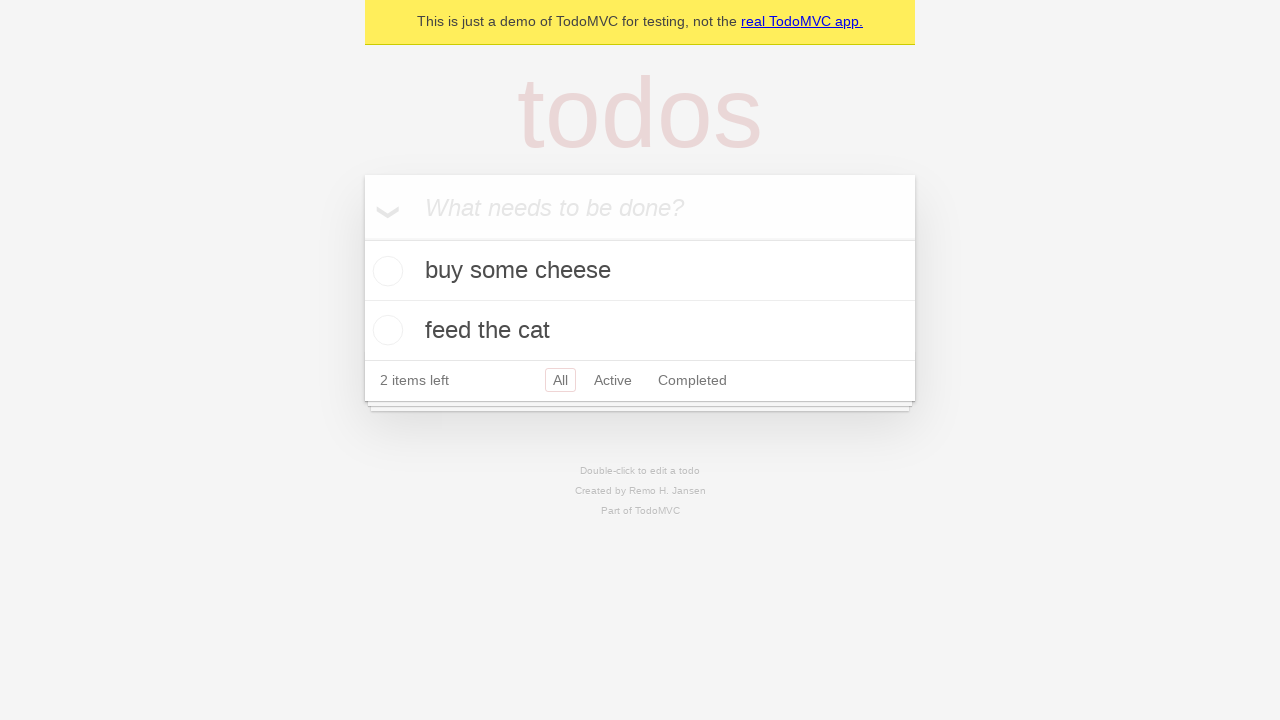

Filled todo input with 'book a doctors appointment' on internal:attr=[placeholder="What needs to be done?"i]
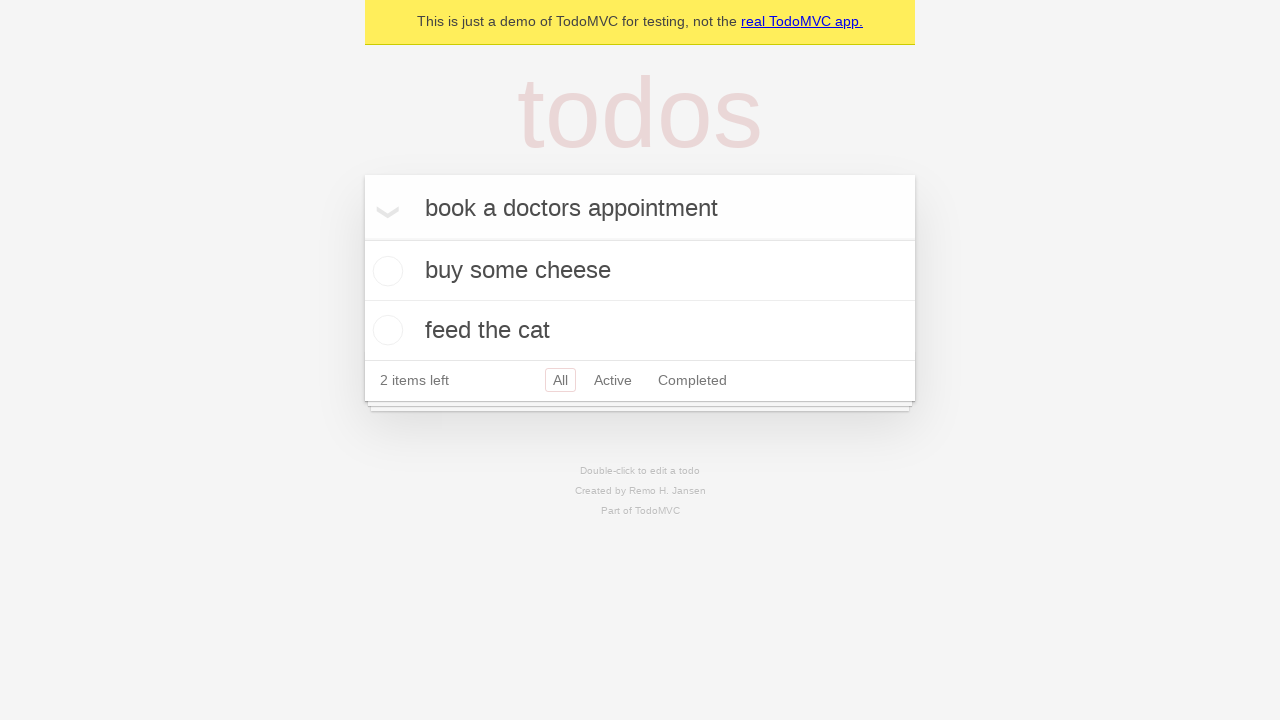

Pressed Enter to create todo 'book a doctors appointment' on internal:attr=[placeholder="What needs to be done?"i]
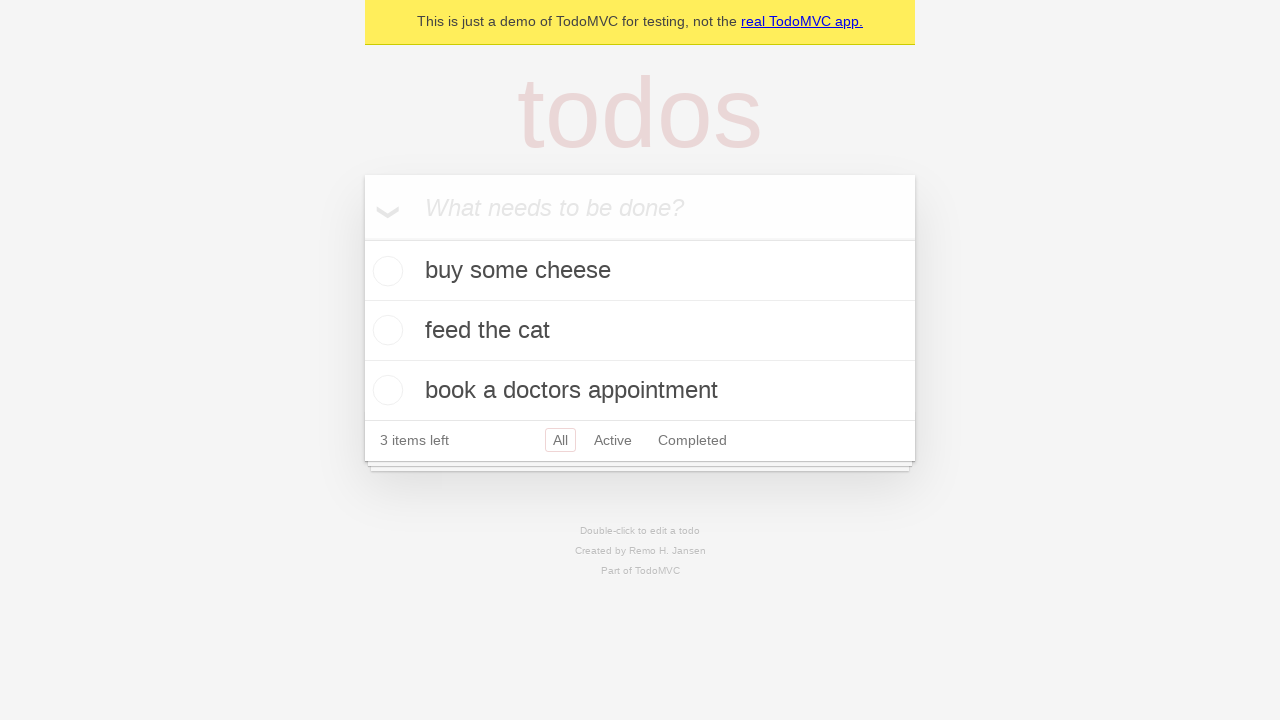

All 3 todos loaded and visible
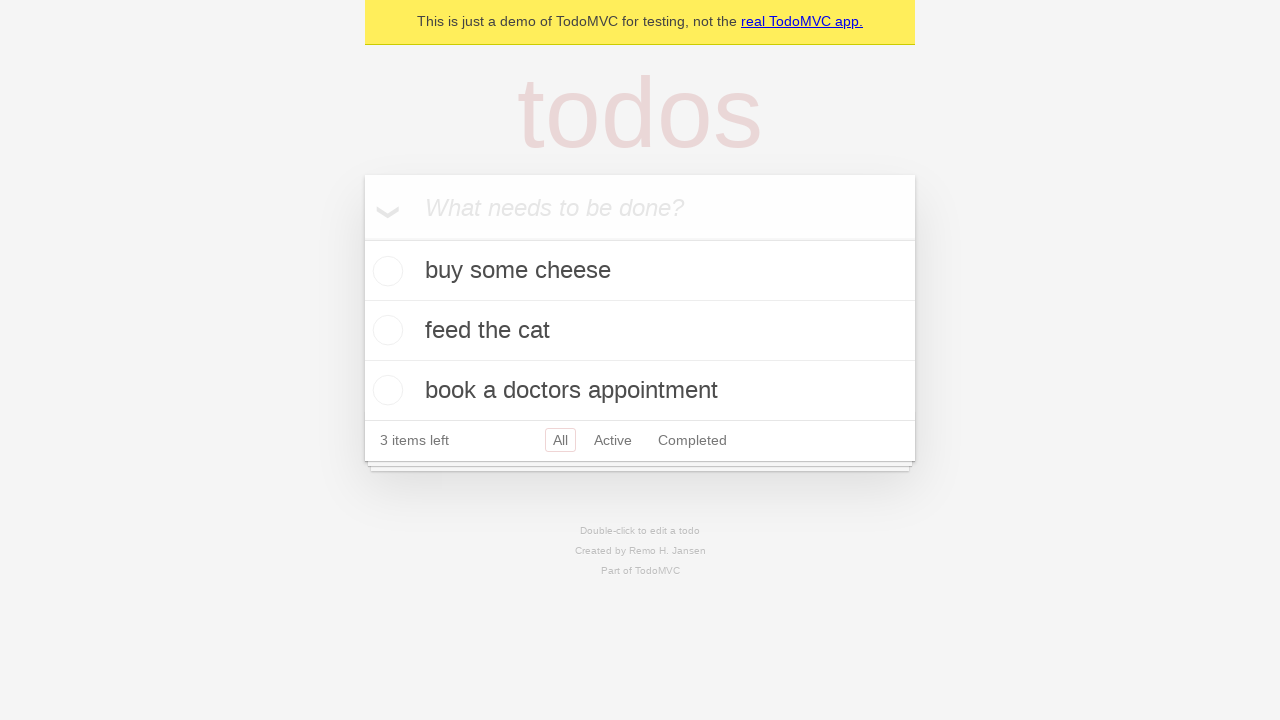

Marked second todo (feed the cat) as completed at (385, 330) on internal:testid=[data-testid="todo-item"s] >> nth=1 >> internal:role=checkbox
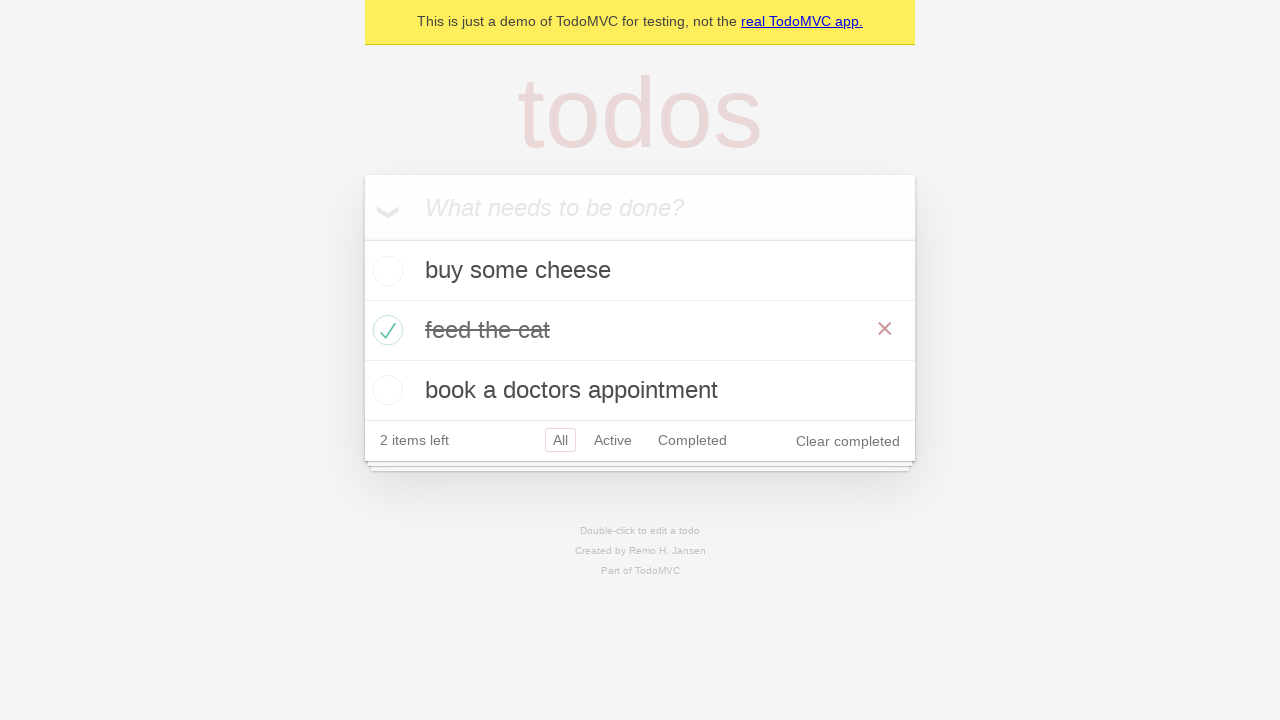

Clicked Active filter to show only incomplete todos at (613, 440) on internal:role=link[name="Active"i]
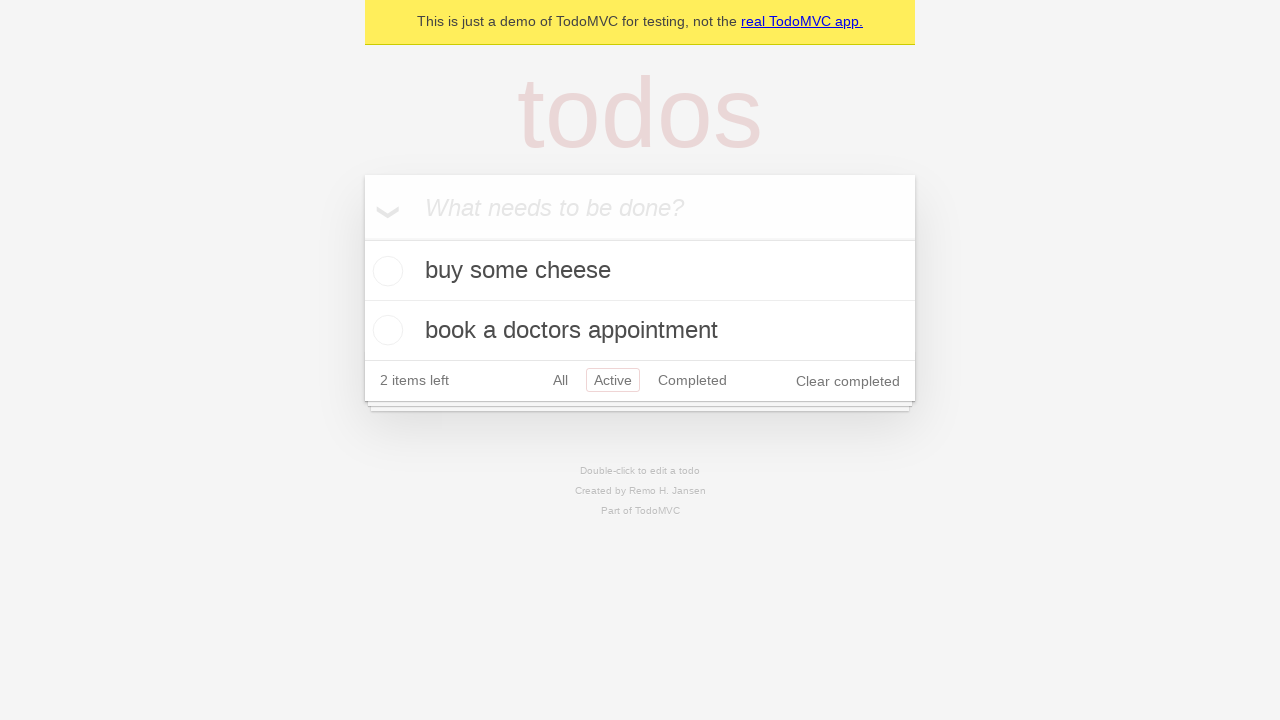

Filtered view loaded showing 2 active todos
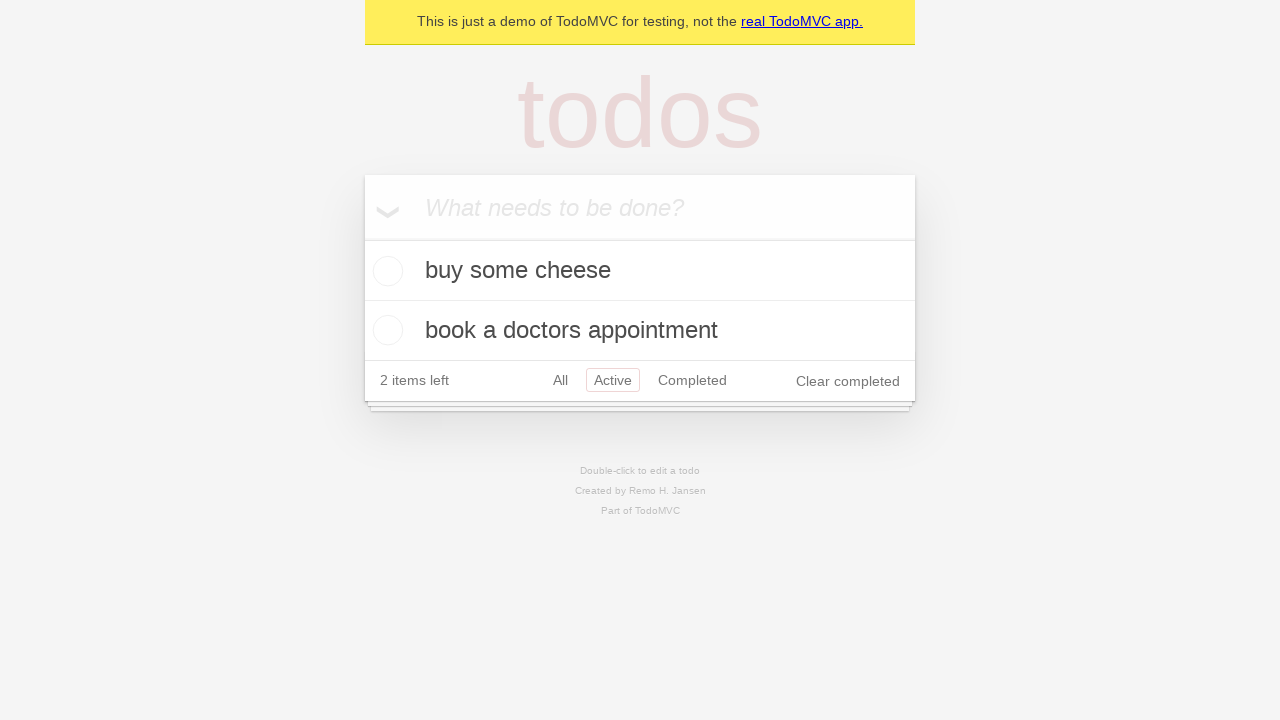

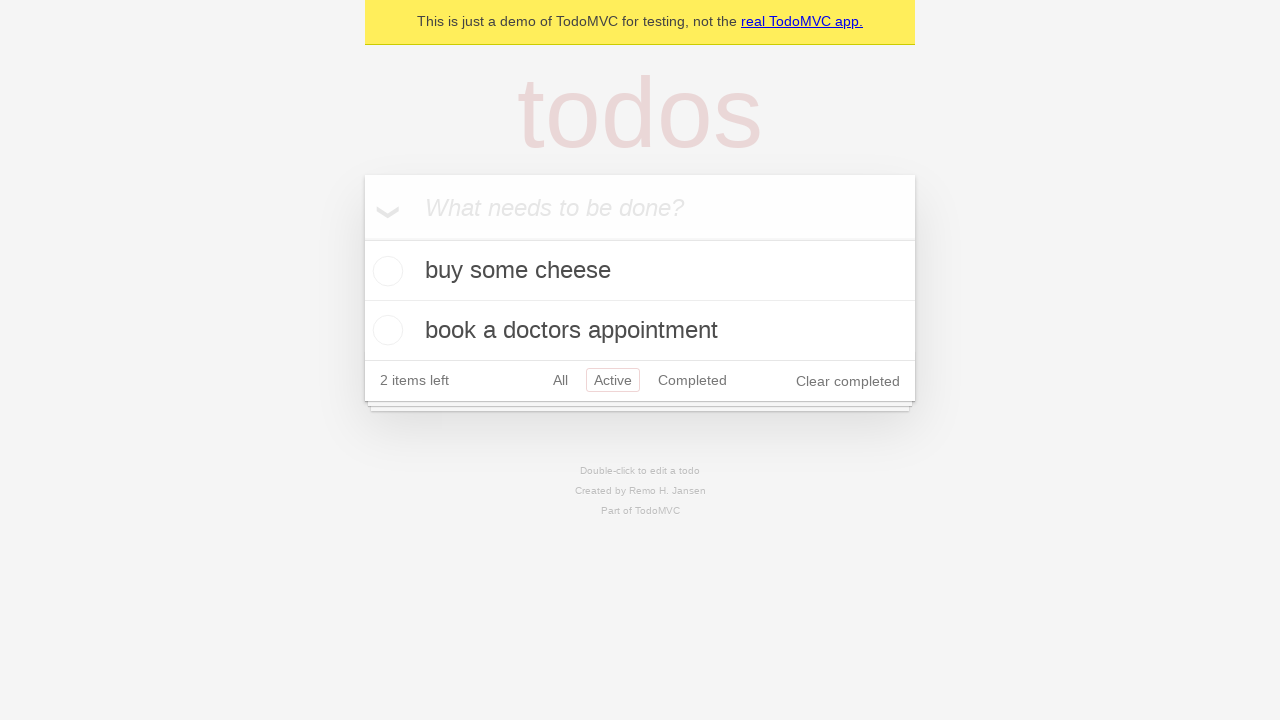